Navigates to the Playwright documentation site, clicks the "Get started" link, and verifies navigation to the intro page

Starting URL: https://playwright.dev/

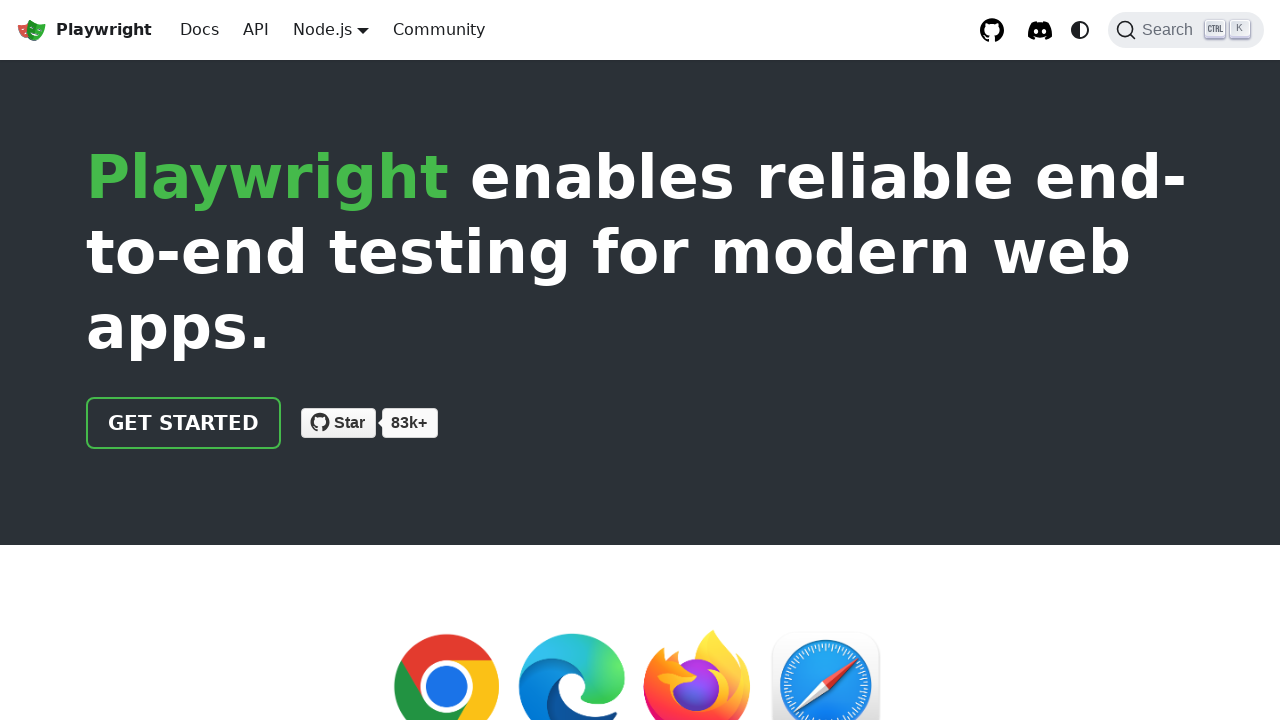

Navigated to Playwright documentation site
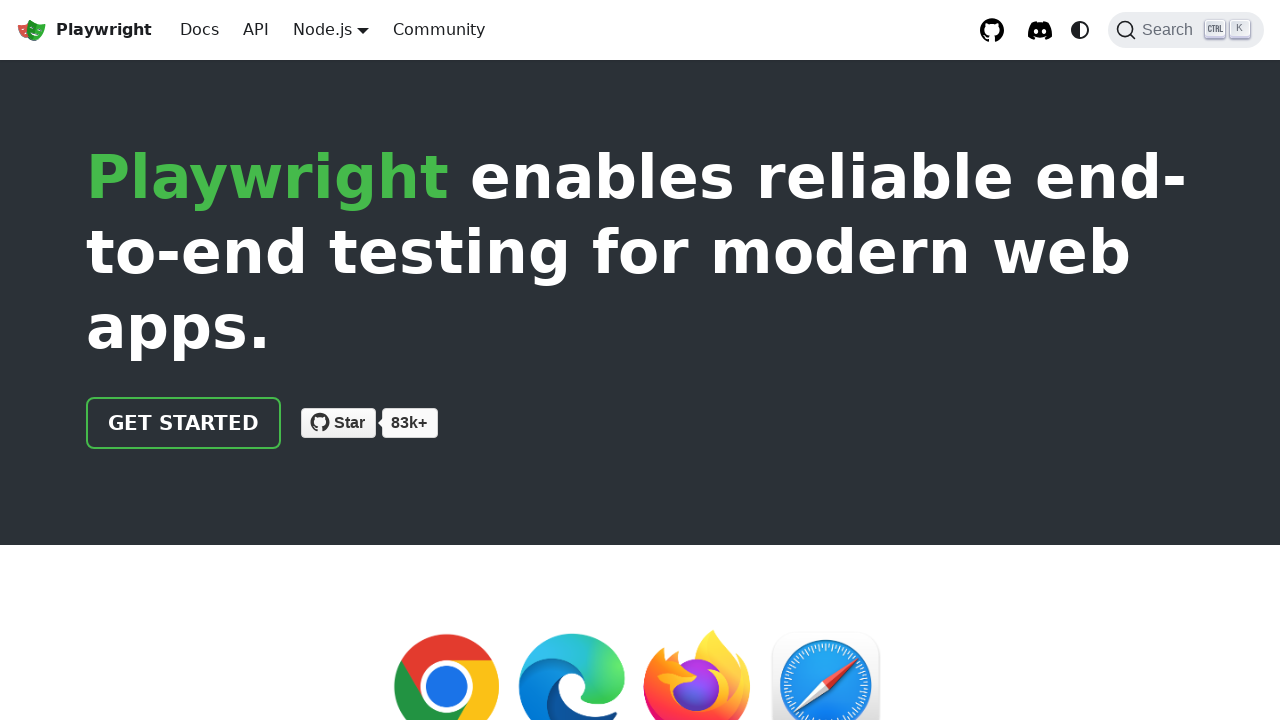

Clicked 'Get started' link at (184, 423) on internal:role=link[name="Get started"i]
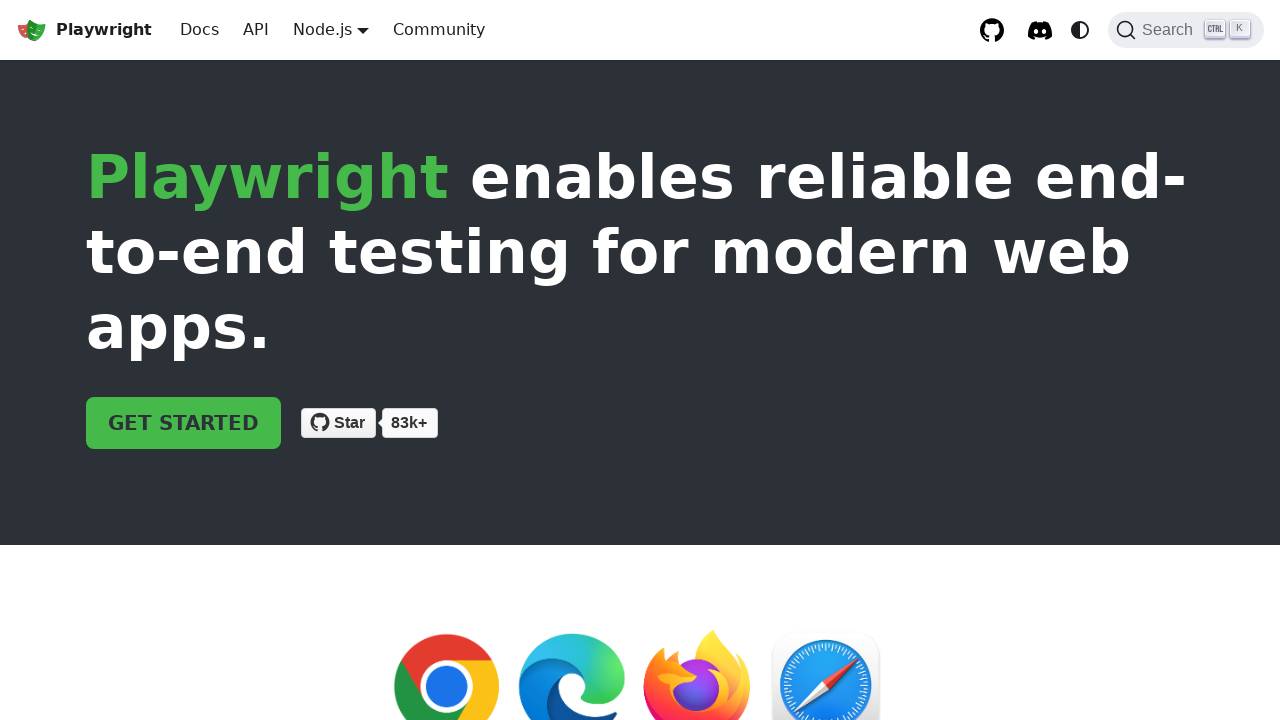

Waited for navigation to intro page
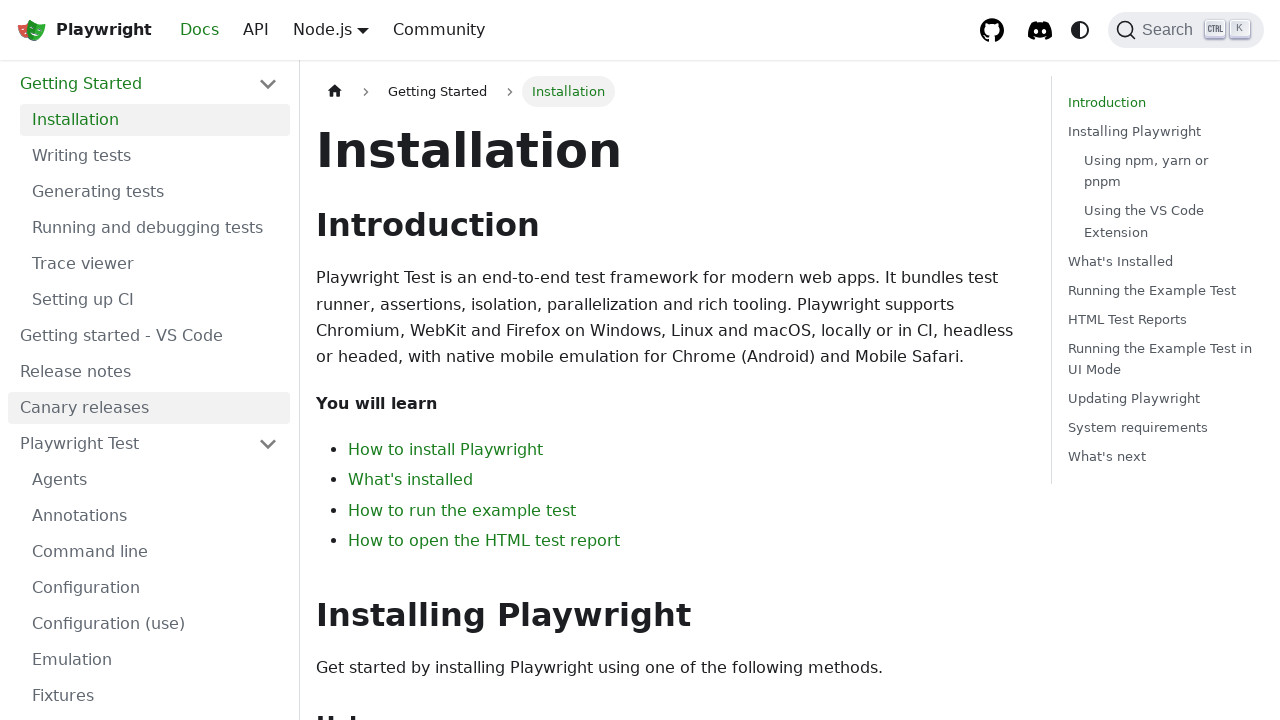

Verified URL contains 'intro'
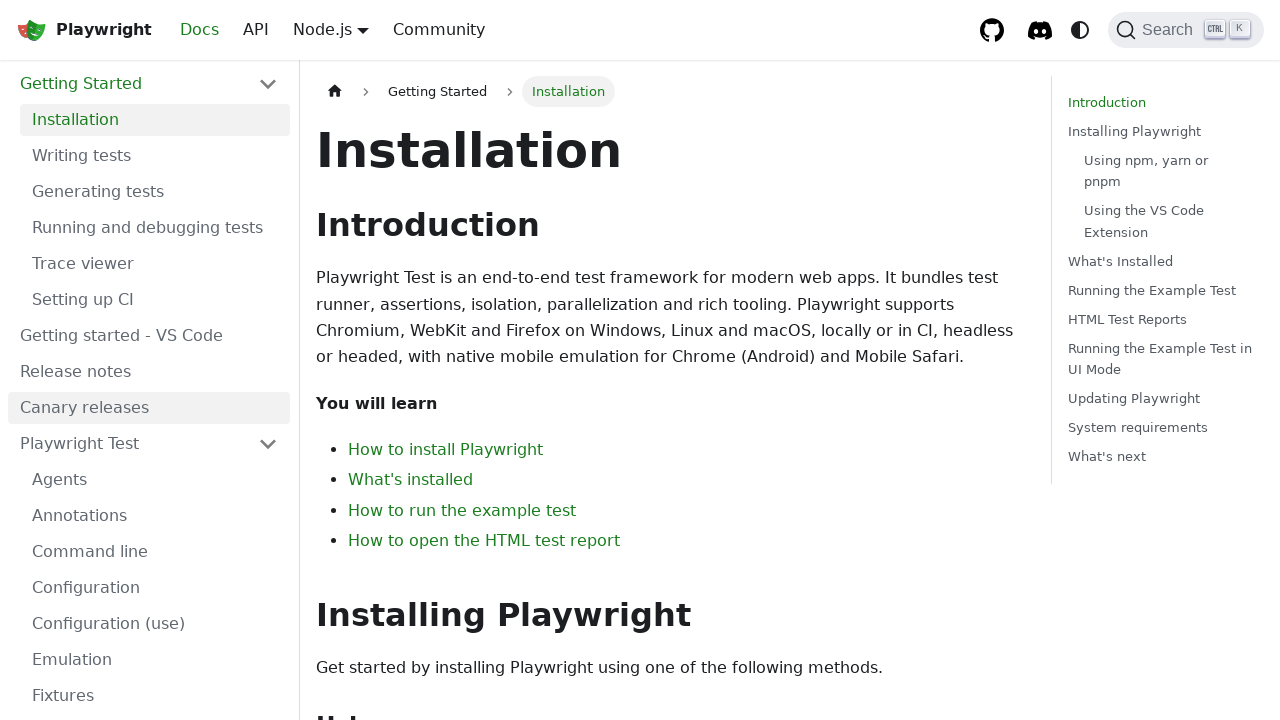

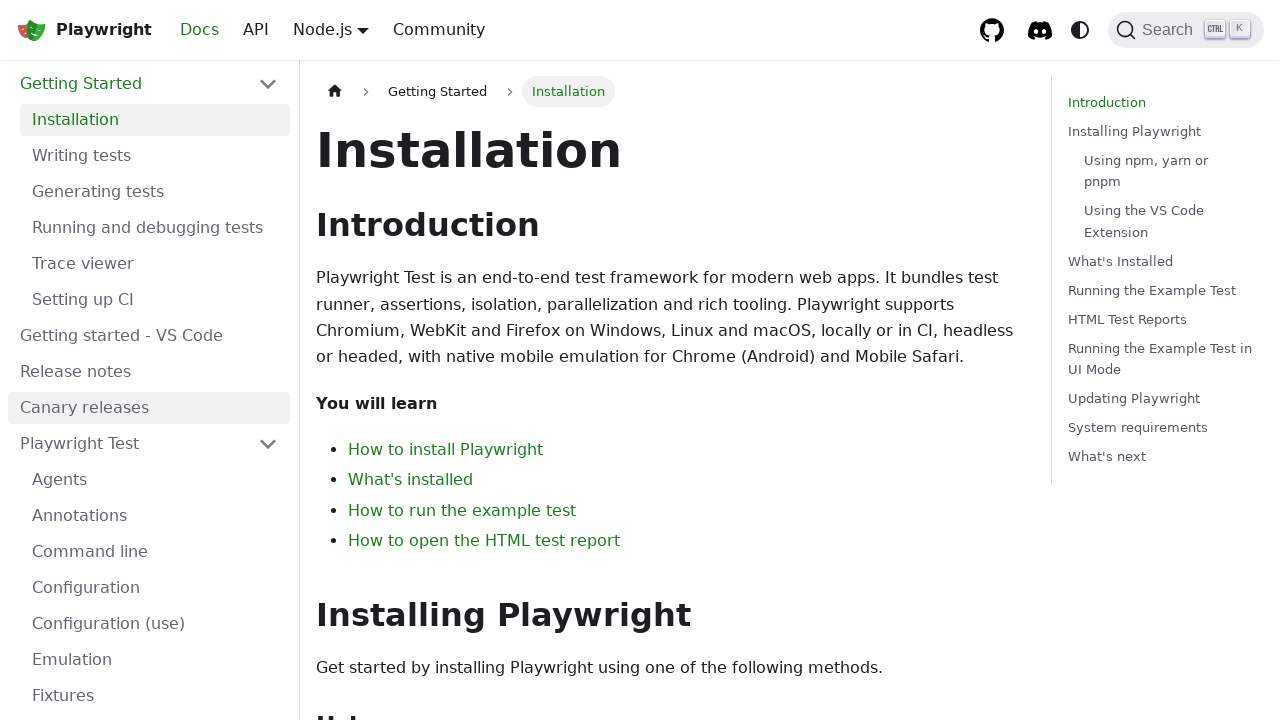